Navigates to the SelectorHub XPath practice page and retrieves page title and URL using JavaScript execution

Starting URL: https://selectorshub.com/xpath-practice-page/

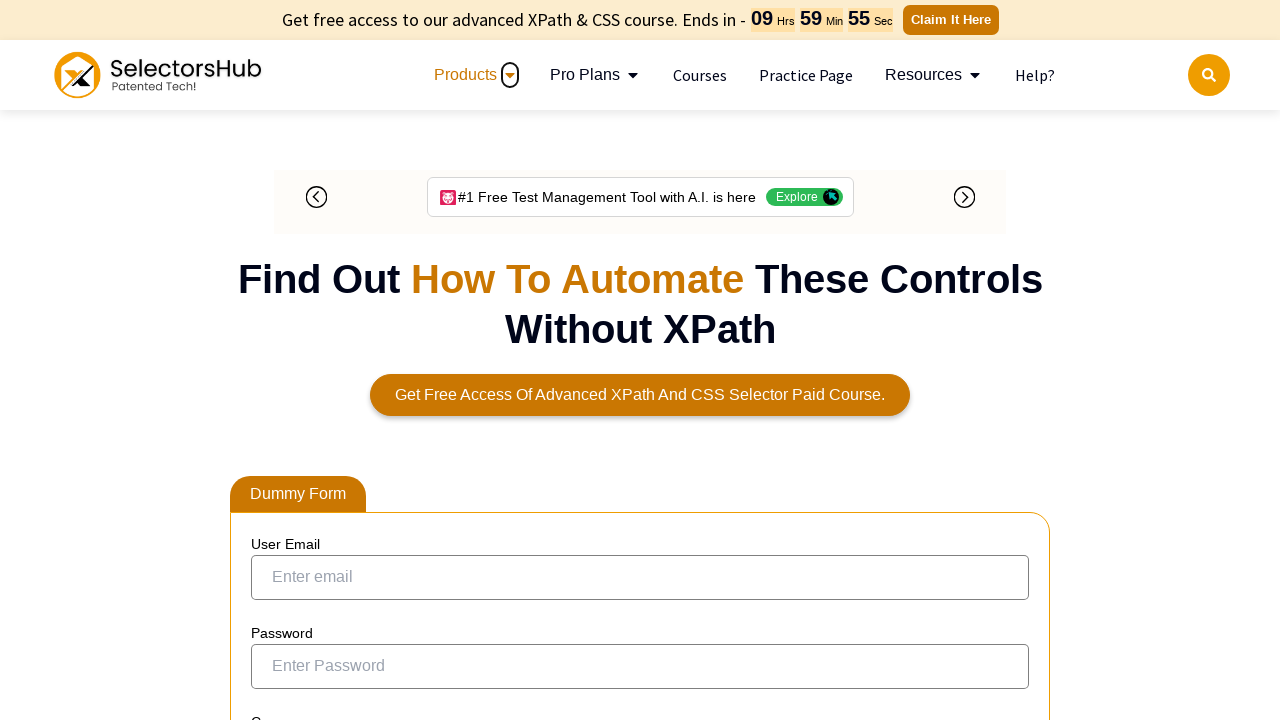

Retrieved page title using JavaScript: Xpath Practice Page | Shadow dom, nested shadow dom, iframe, nested iframe and more complex automation scenarios.
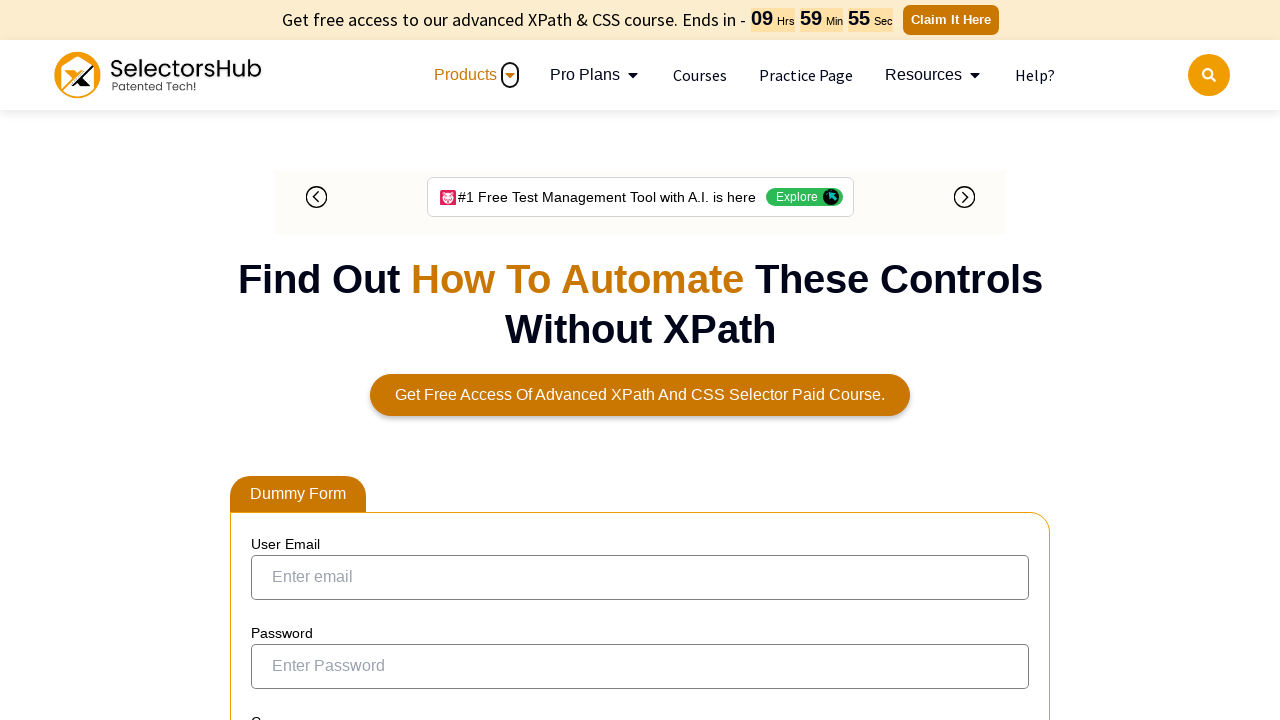

Retrieved current URL using JavaScript: https://selectorshub.com/xpath-practice-page/
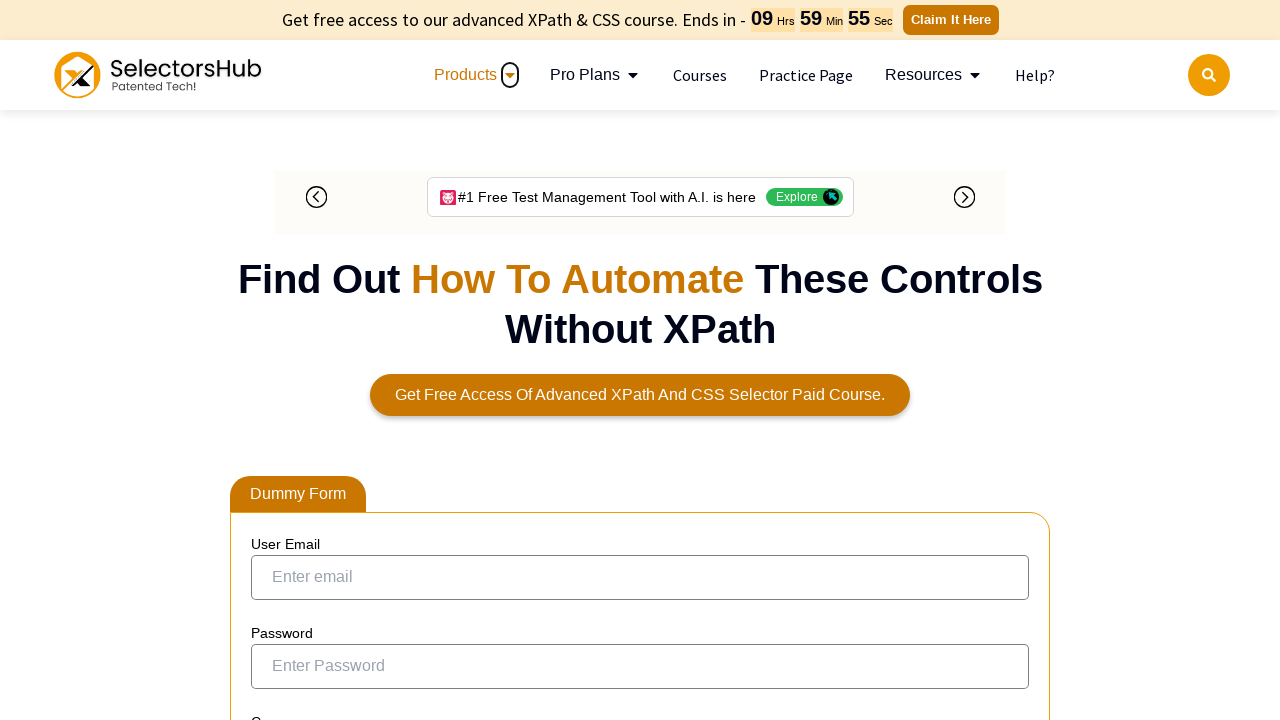

Waited for page to reach networkidle load state
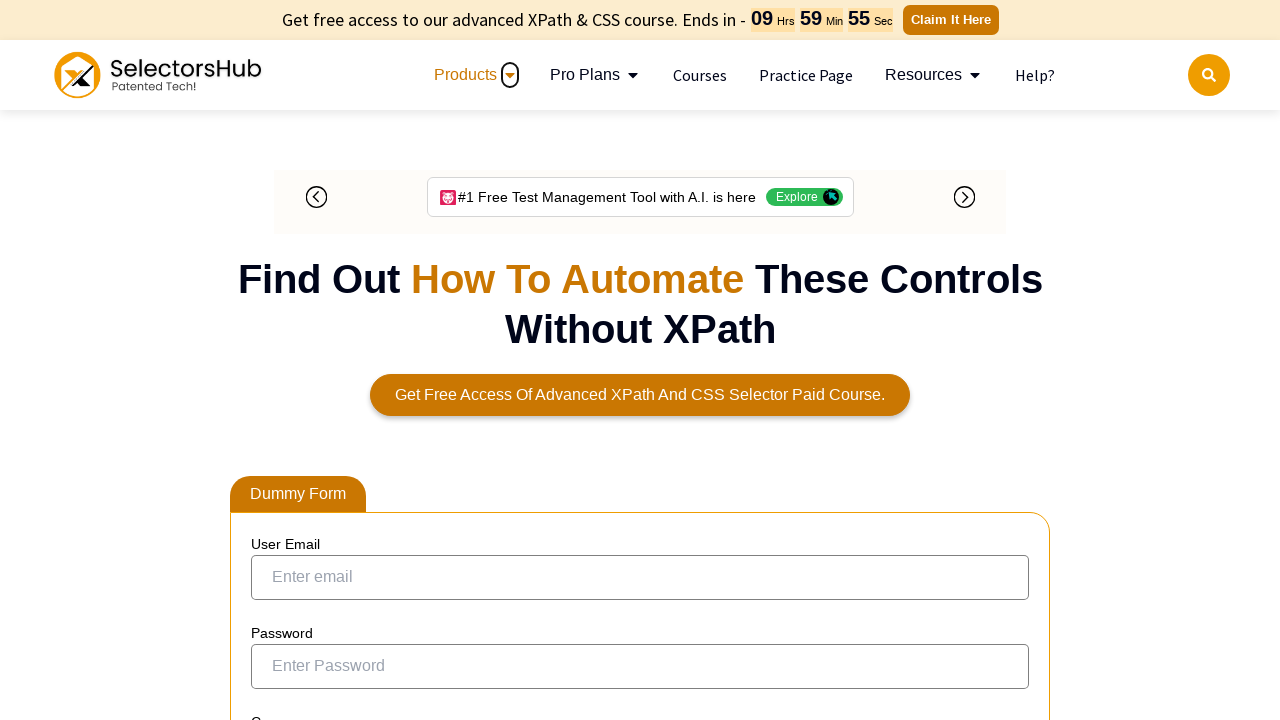

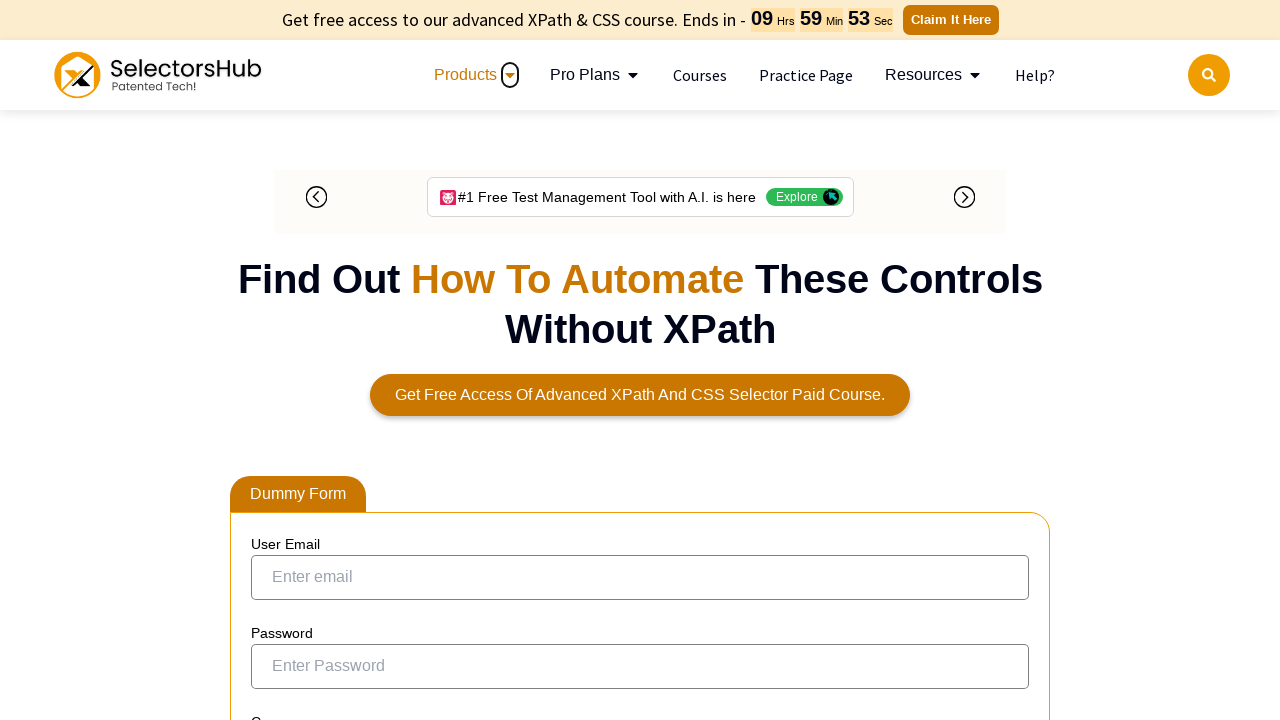